Tests registration form with passwords that are too short (less than 6 characters)

Starting URL: https://alada.vn/tai-khoan/dang-ky.html

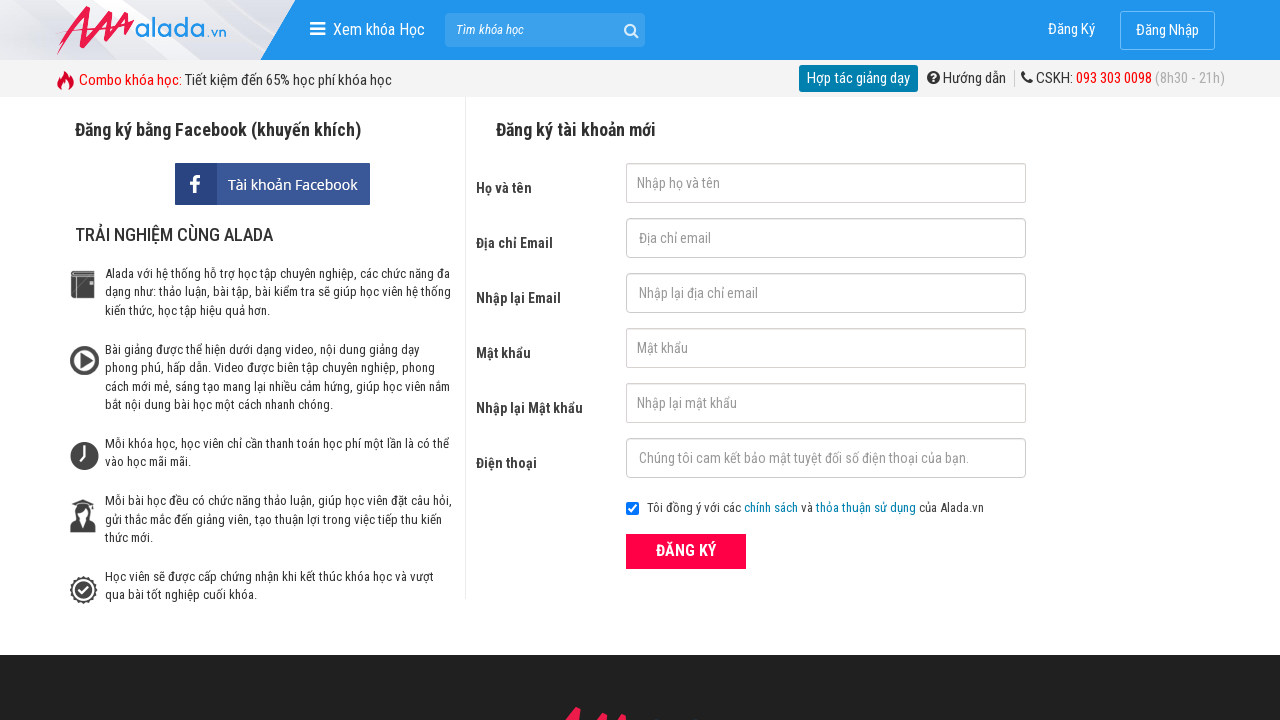

Filled first name field with 'Hoai Lam' on input[name='txtFirstname']
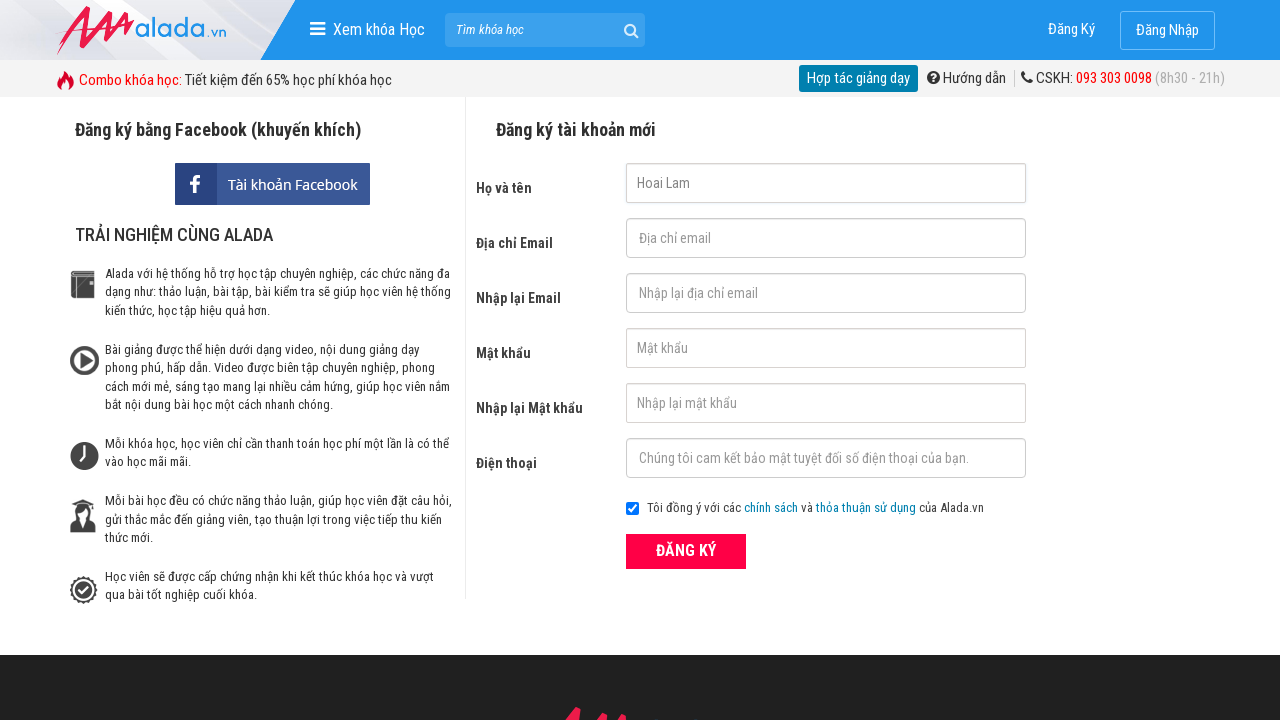

Filled email field with 'tranlam@gmail.com' on #txtEmail
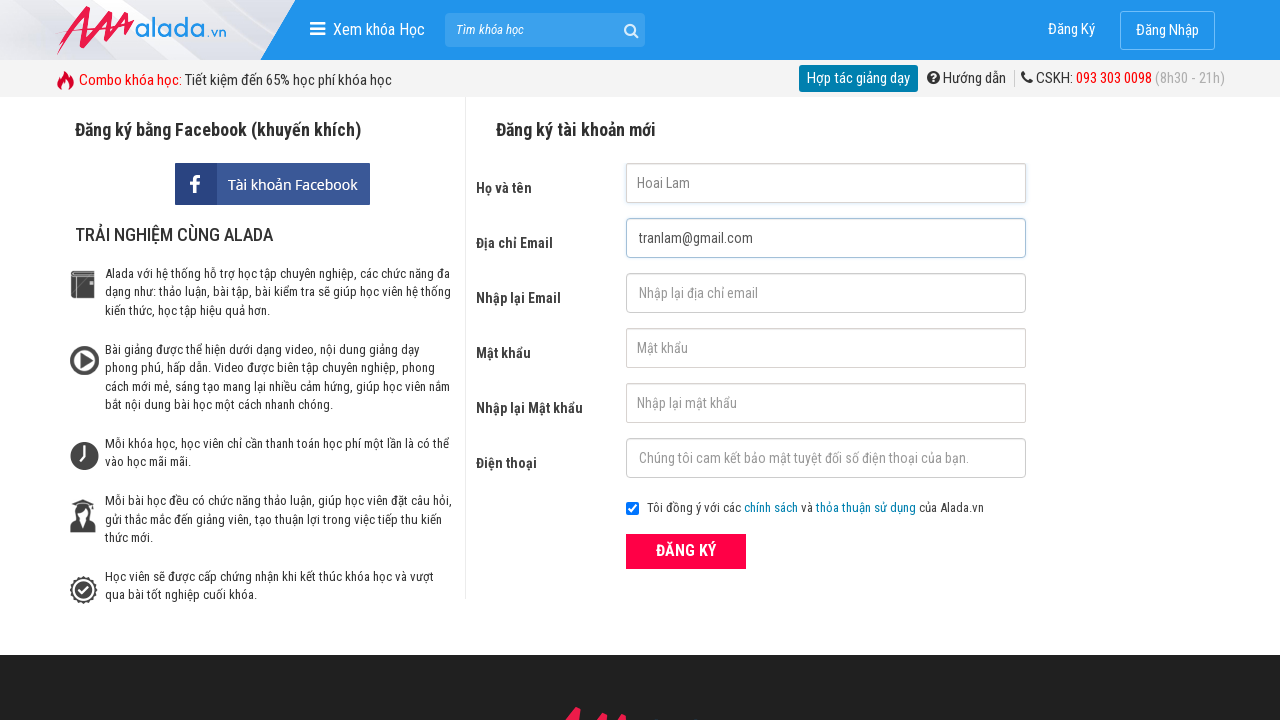

Filled confirm email field with 'tranlam@gmail.com' on input[name='txtCEmail']
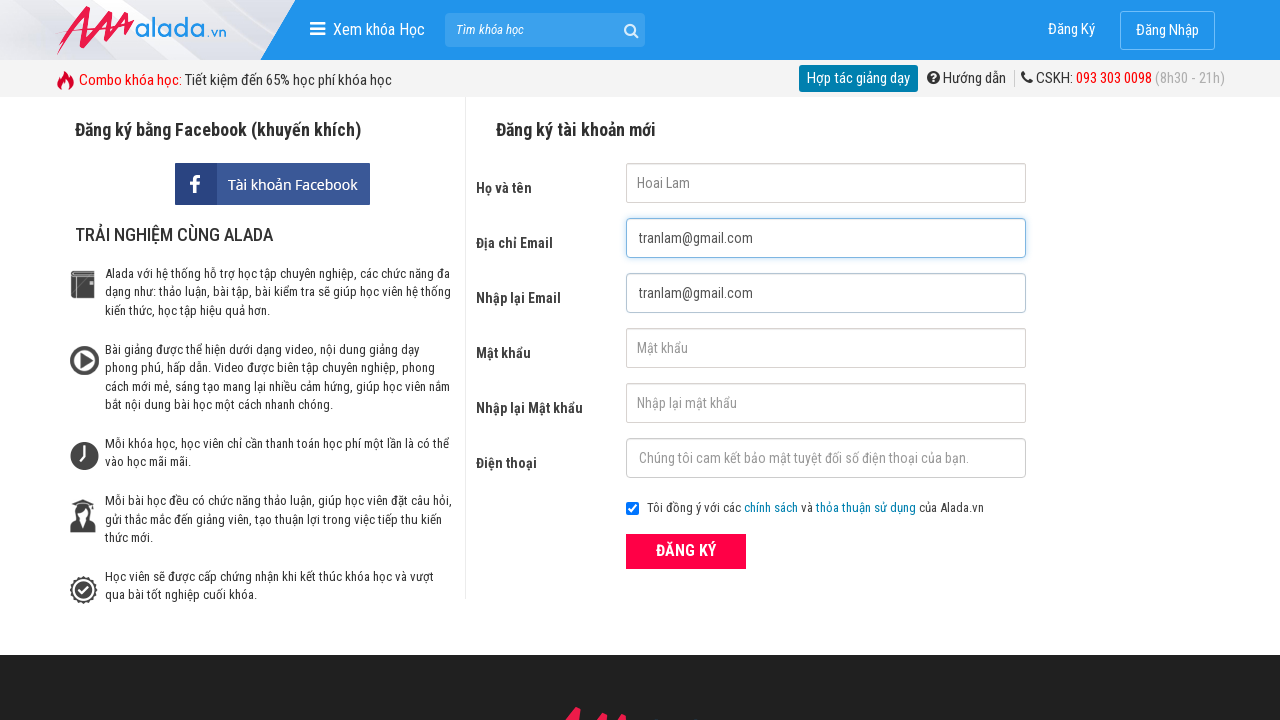

Filled password field with '123' (too short, less than 6 characters) on input[name='txtPassword']
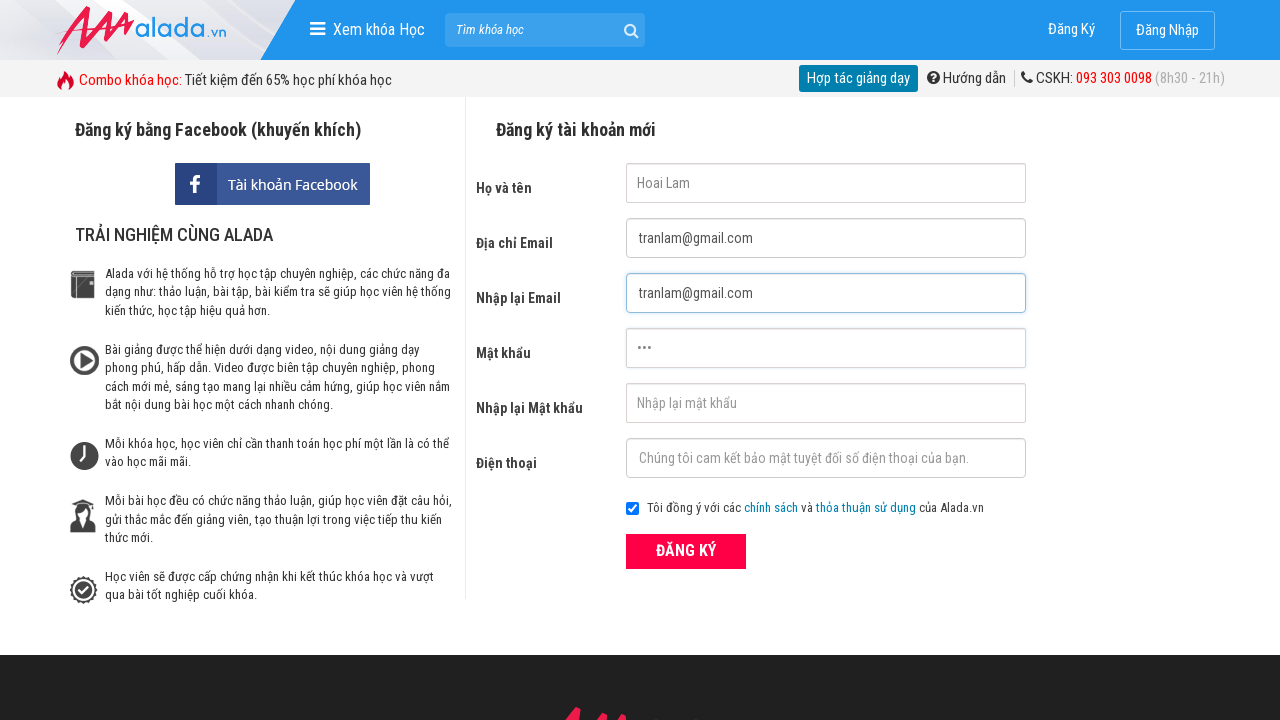

Filled confirm password field with '123' (too short, less than 6 characters) on #txtCPassword
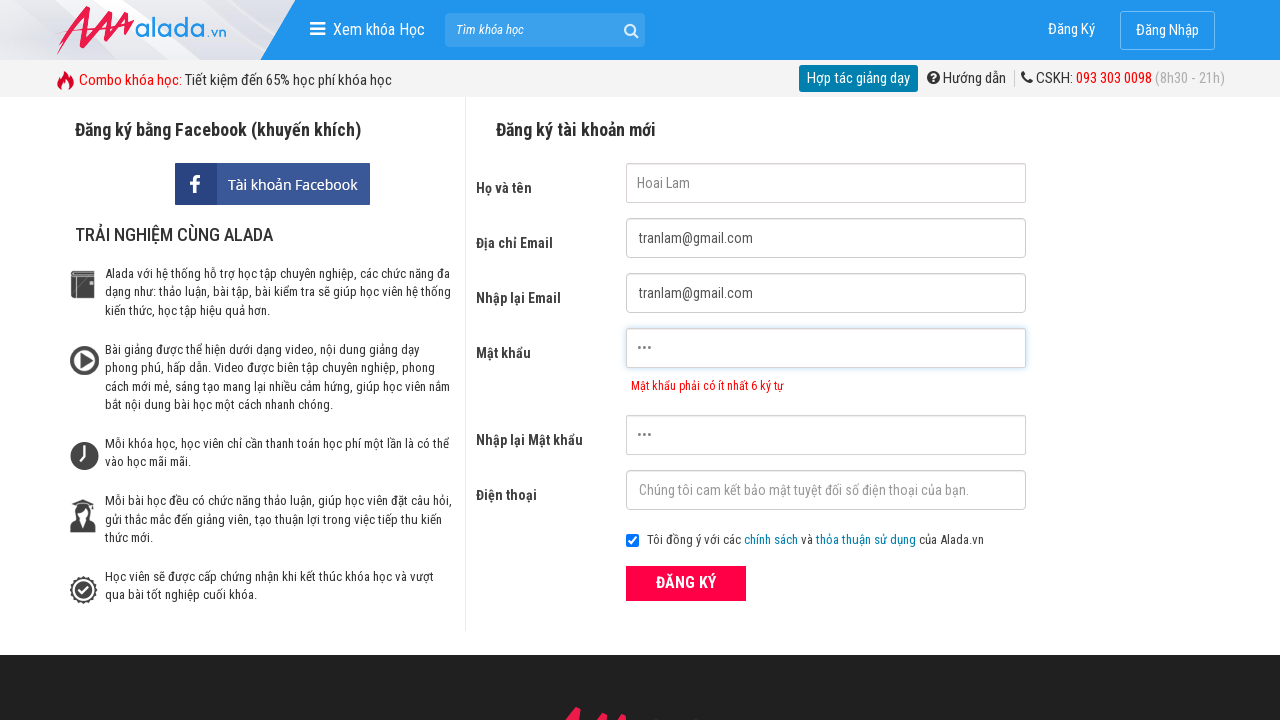

Filled phone field with '0987456123' on #txtPhone
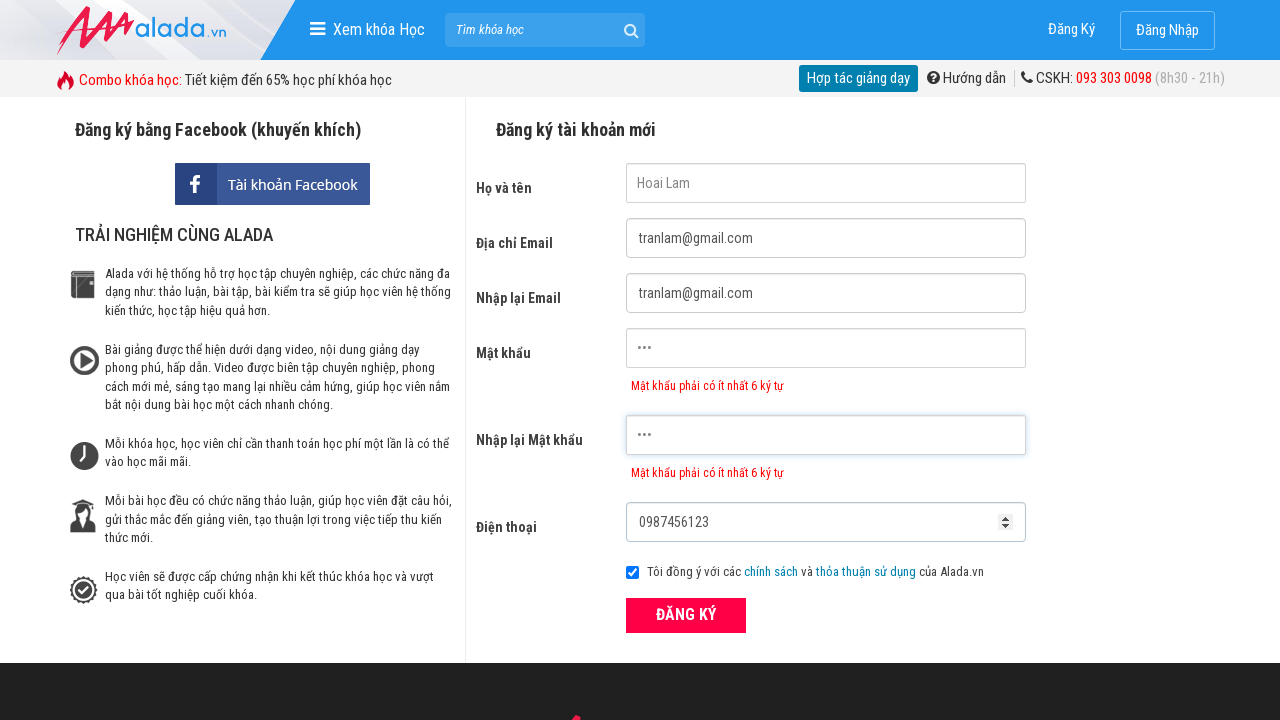

Clicked ĐĂNG KÝ (register) button to submit form at (686, 615) on xpath=//form[@id='frmLogin']//button[text()='ĐĂNG KÝ']
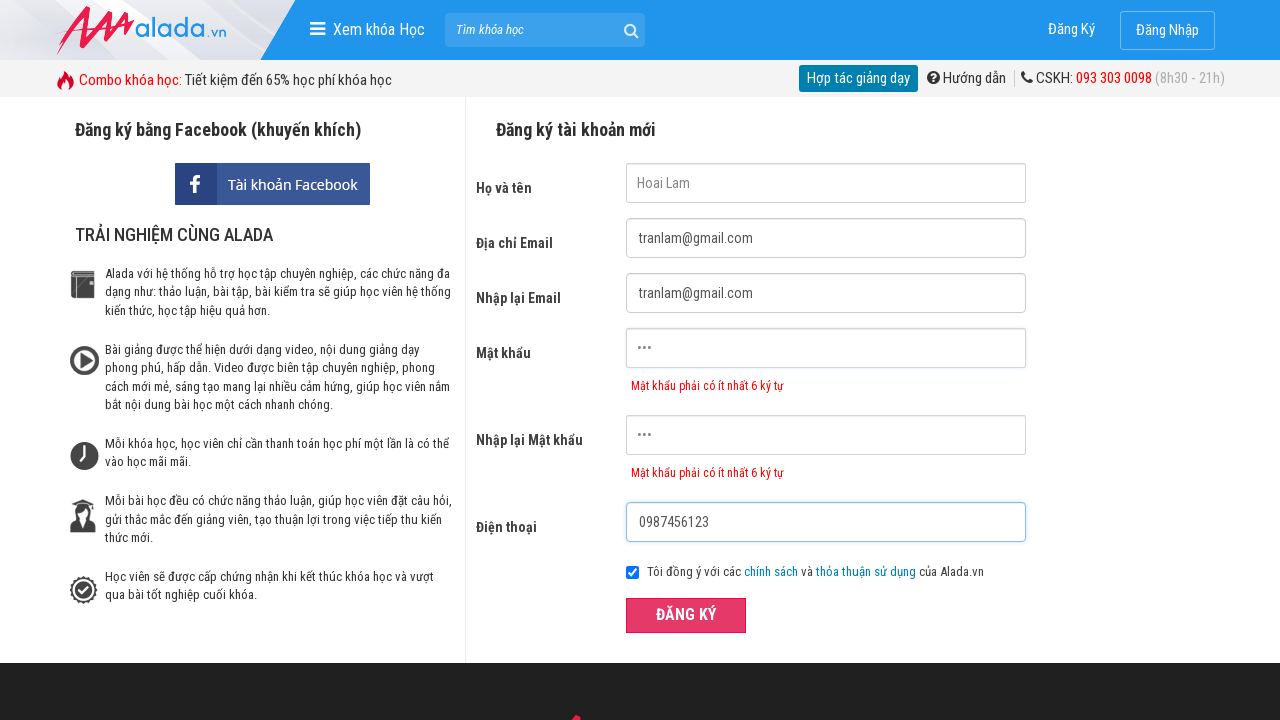

Password error message appeared, validating short password rejection
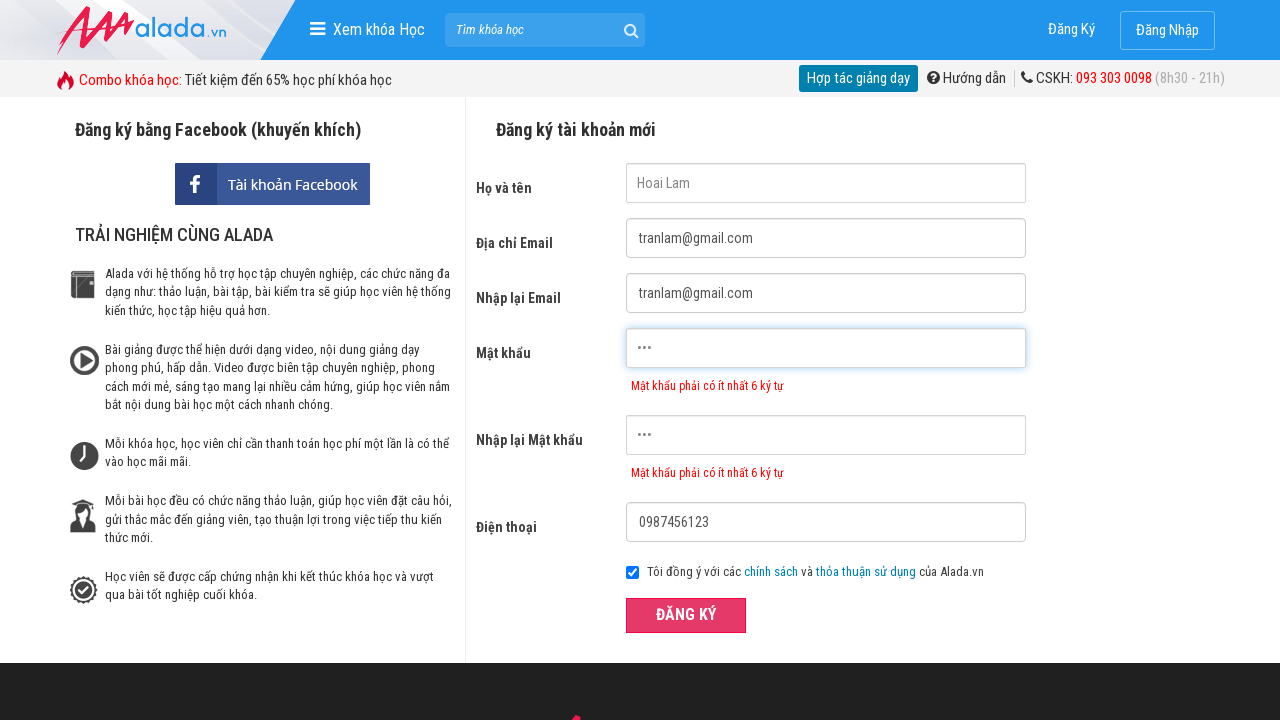

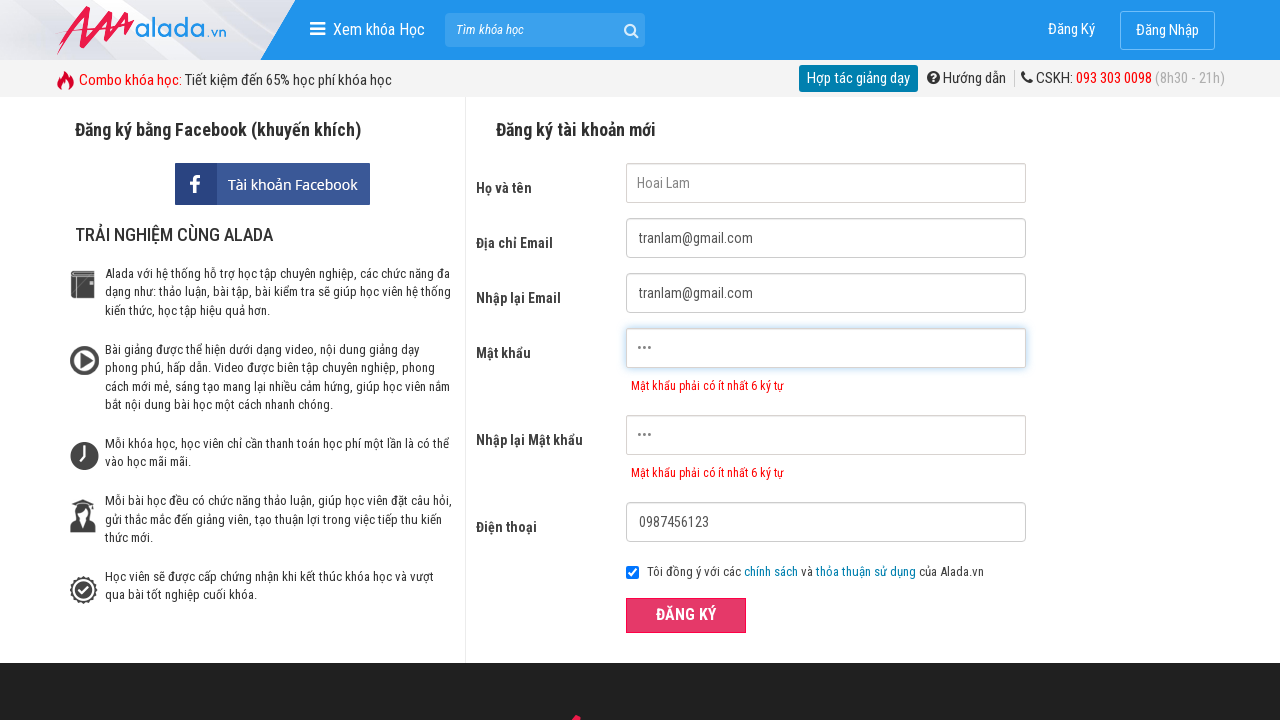